Navigates to an automation practice page, scrolls down to view a product table, and verifies the table structure and content are accessible

Starting URL: https://rahulshettyacademy.com/AutomationPractice/

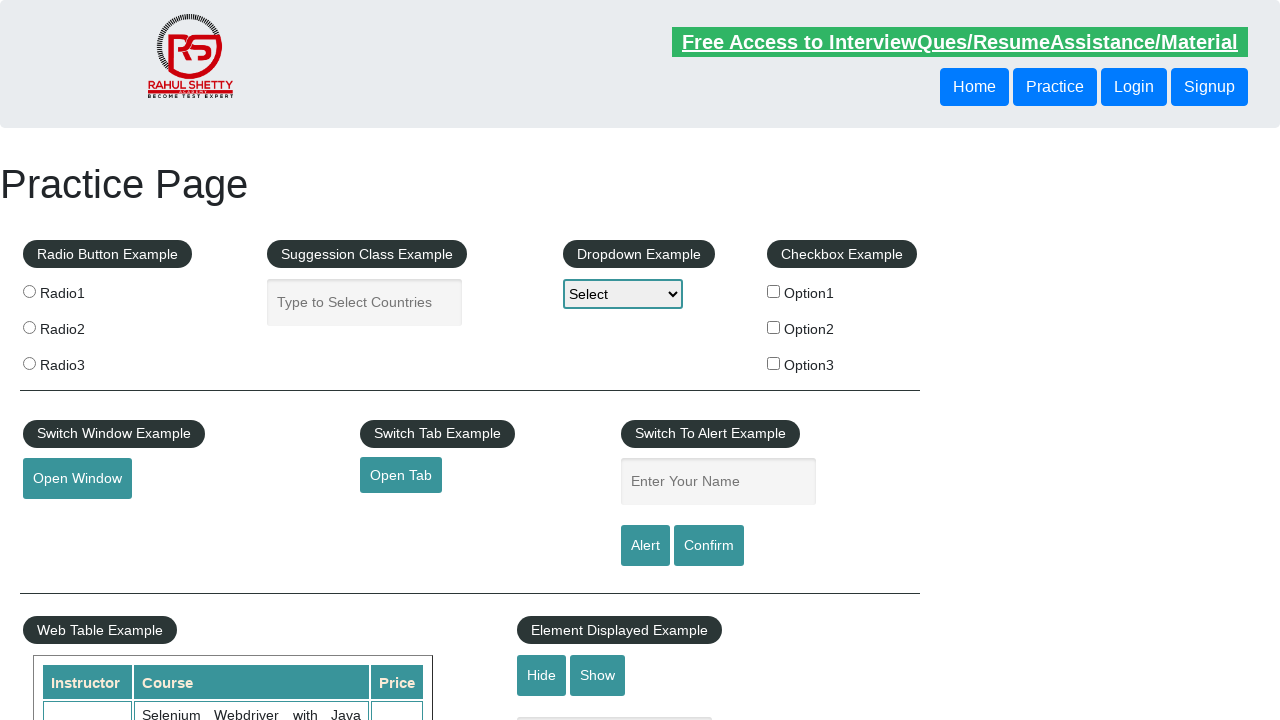

Scrolled down 500 pixels to bring the product table into view
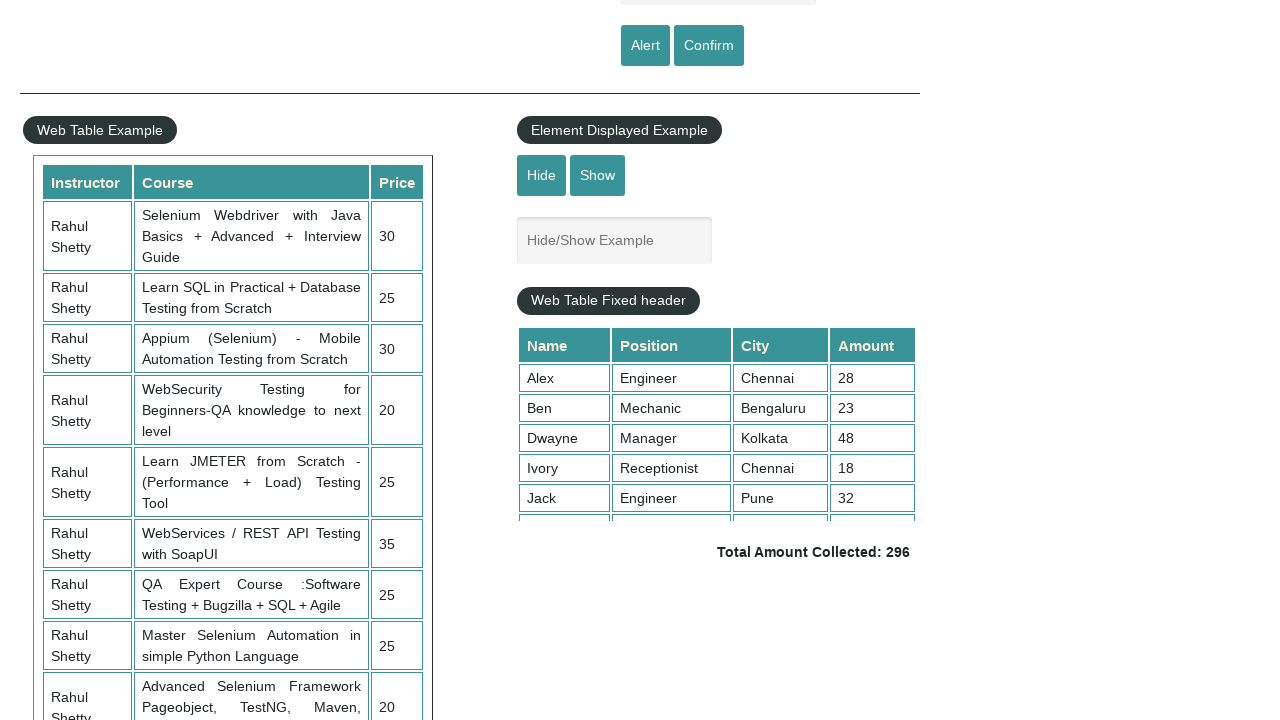

Product table with id 'product' is now visible
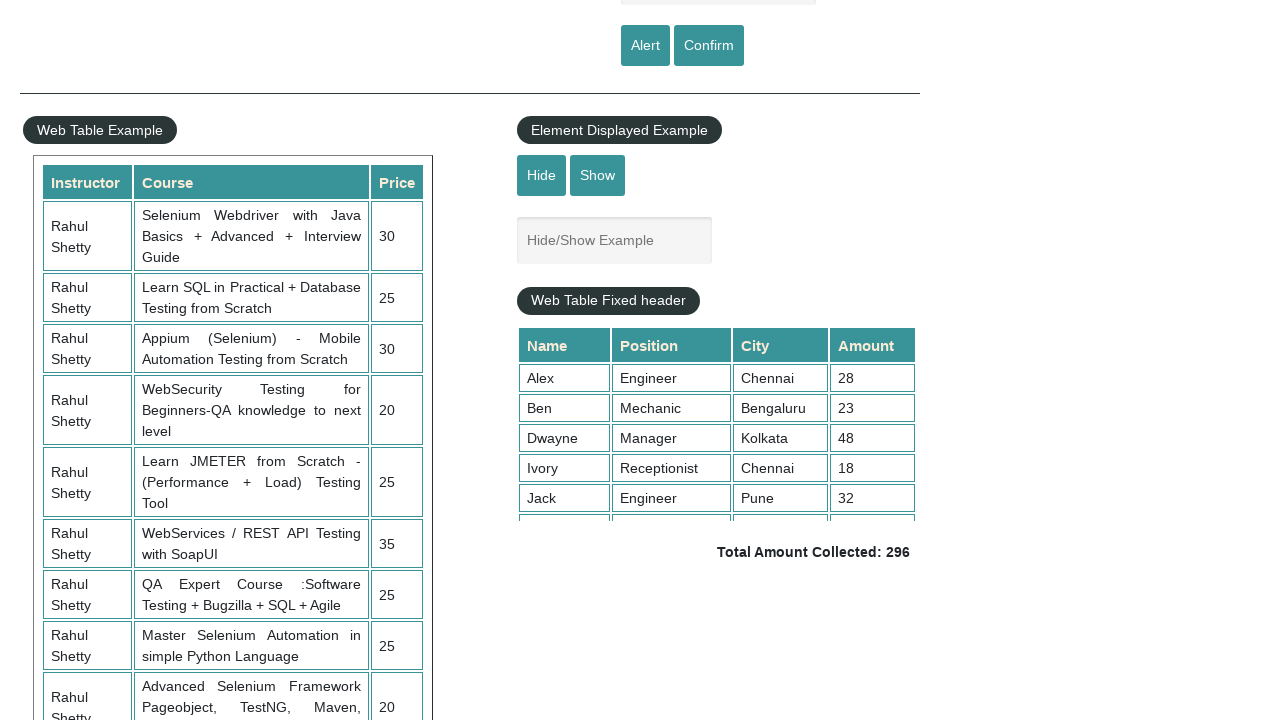

Located the product table element
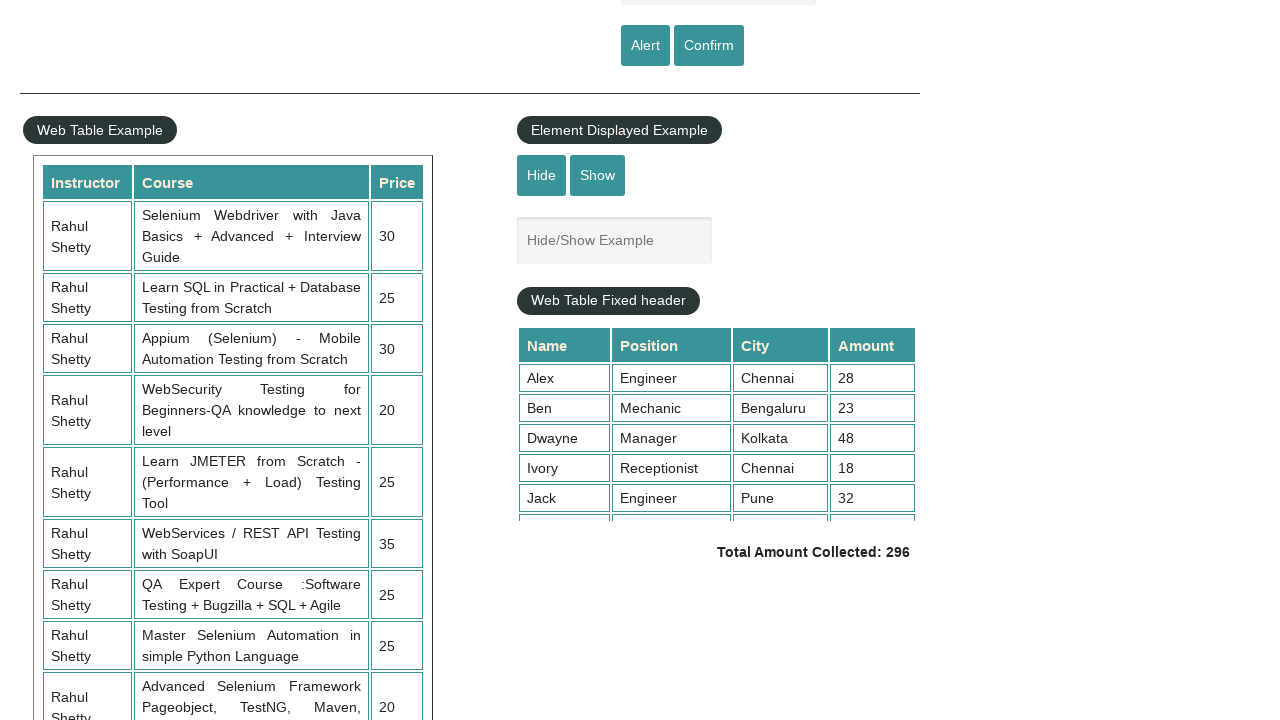

Located all table rows
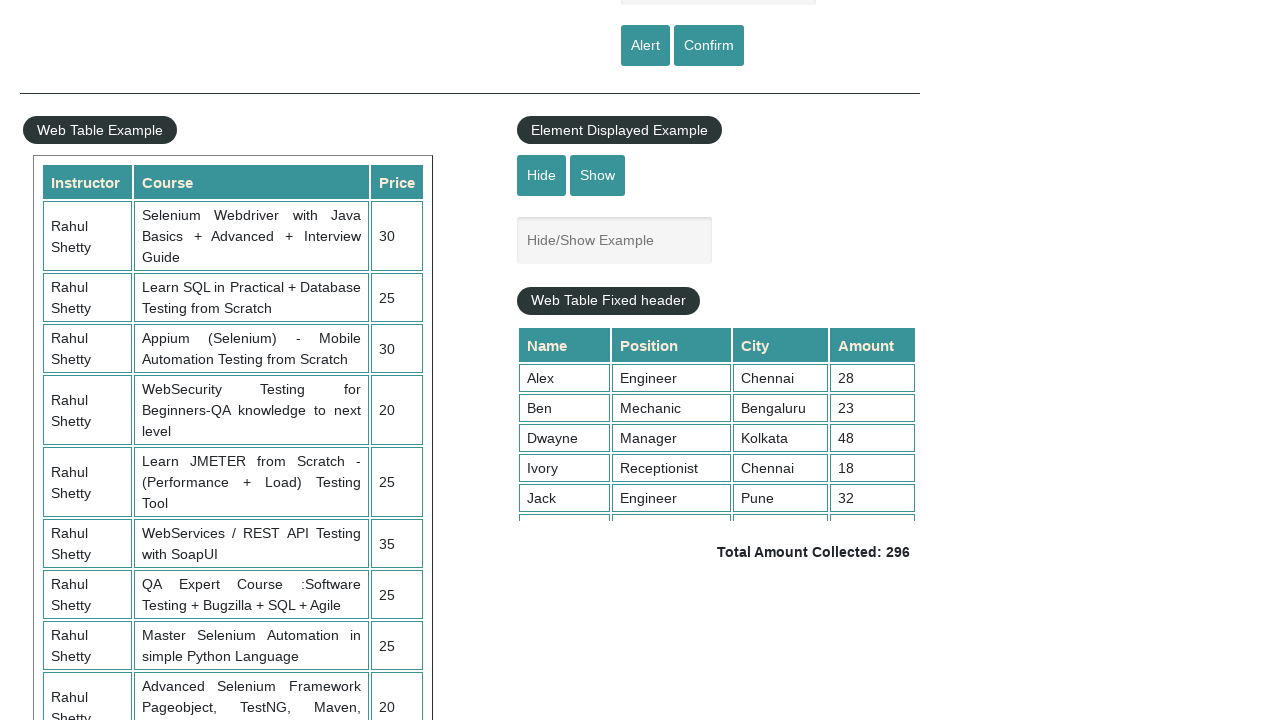

First table row is now available
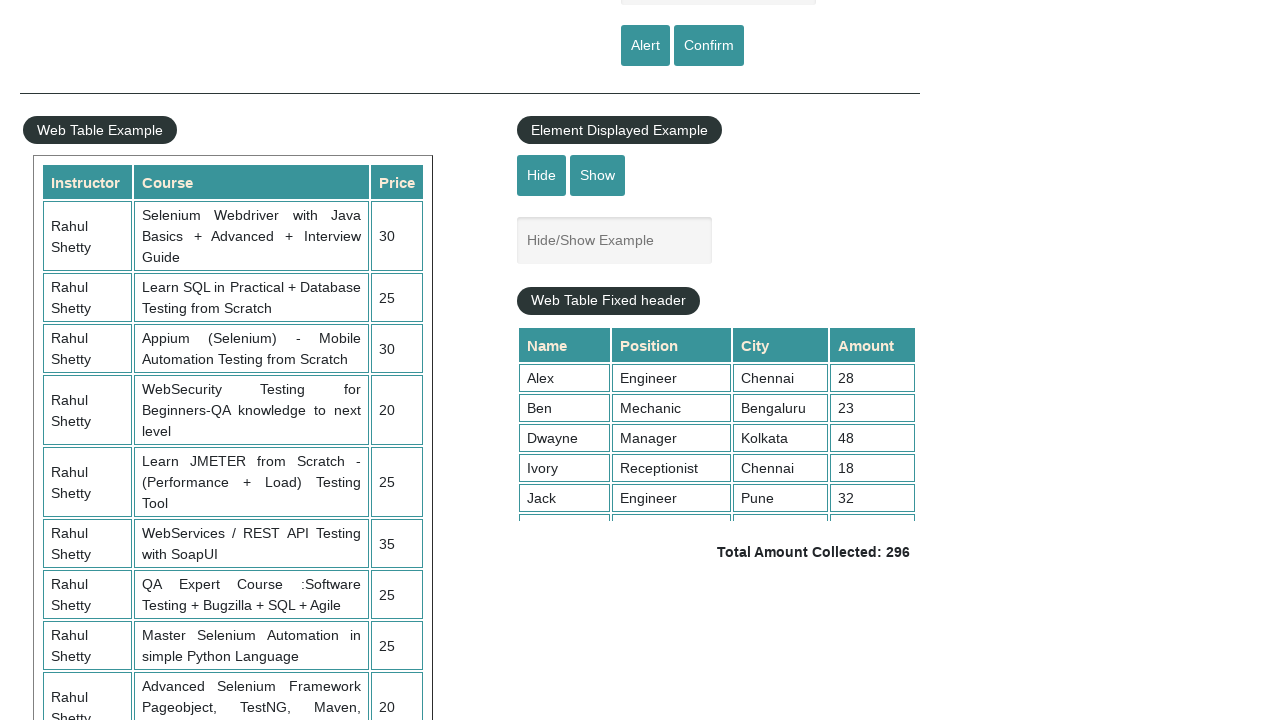

Located all table header cells in the first row
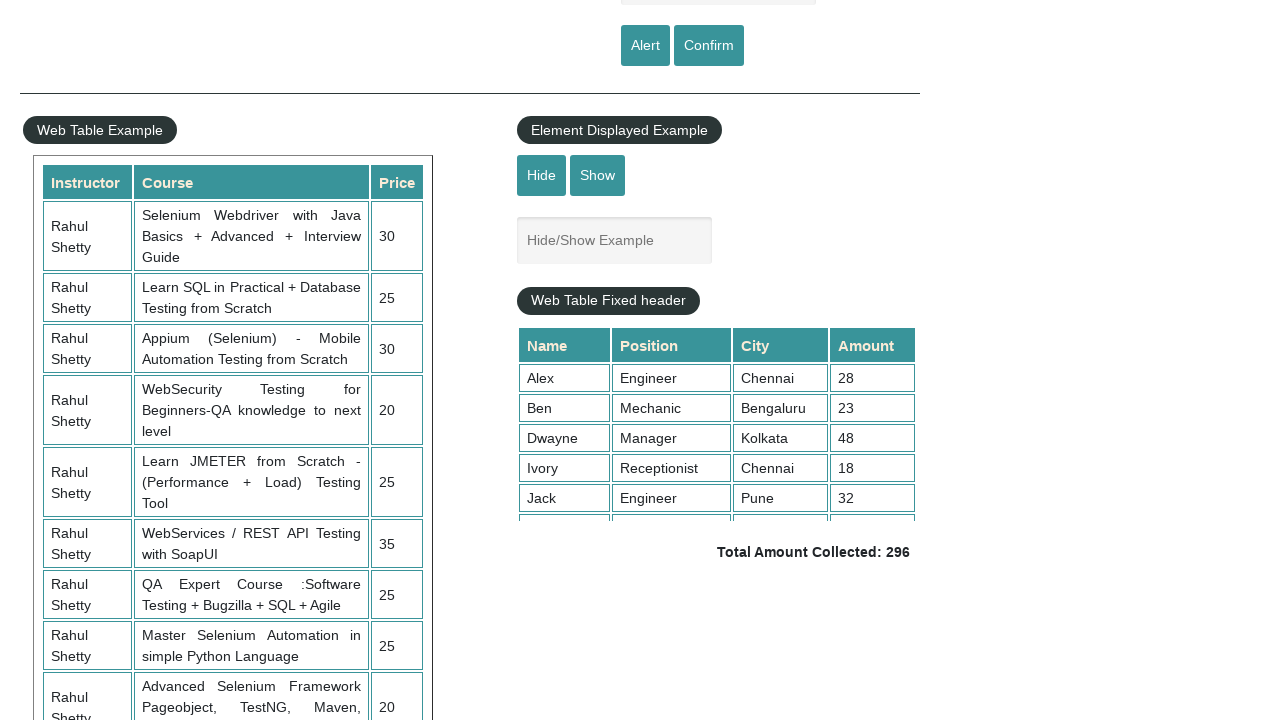

First table header cell is now available
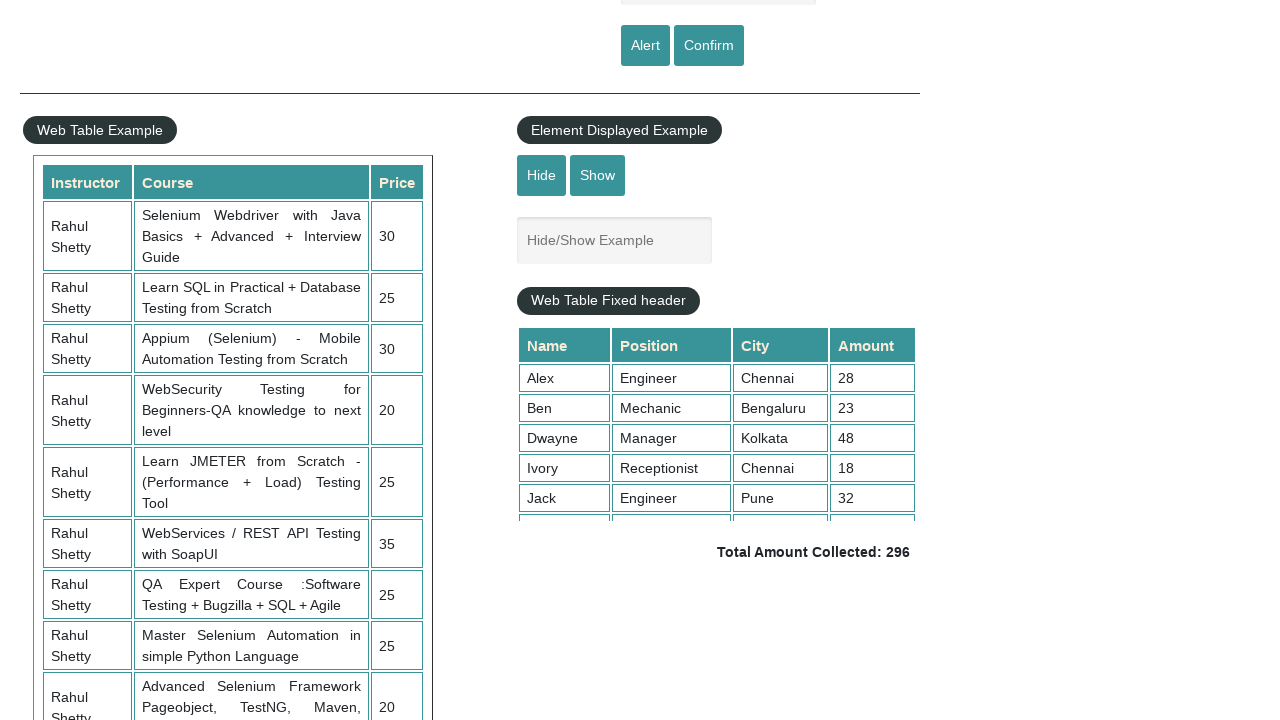

Located the 4th table row (index 3) containing data
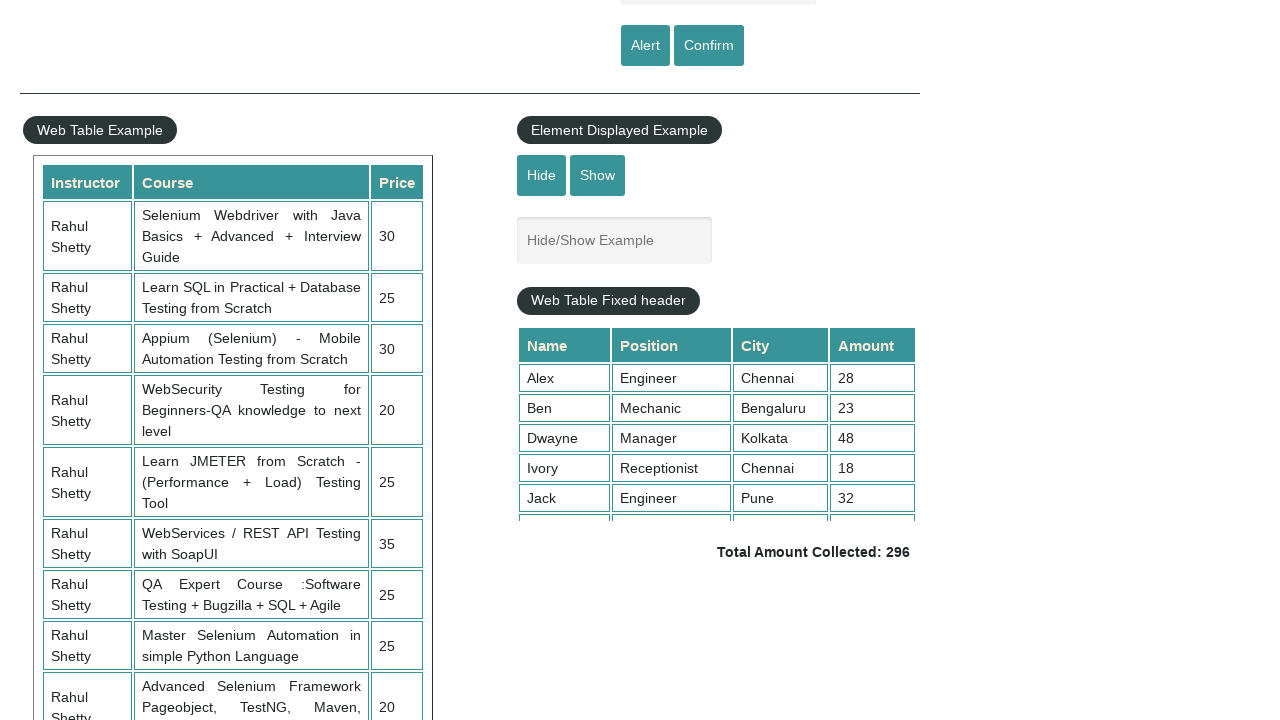

Located all table data cells in the 4th row
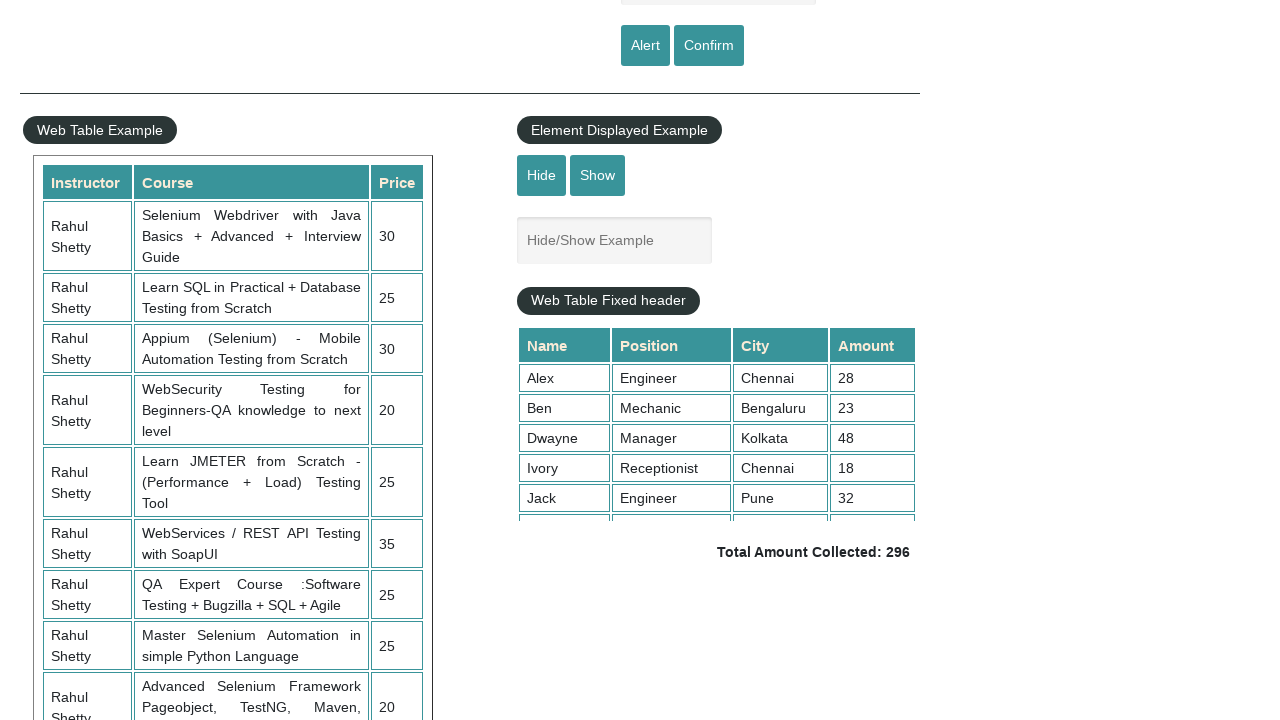

First data cell in the 4th row is now available
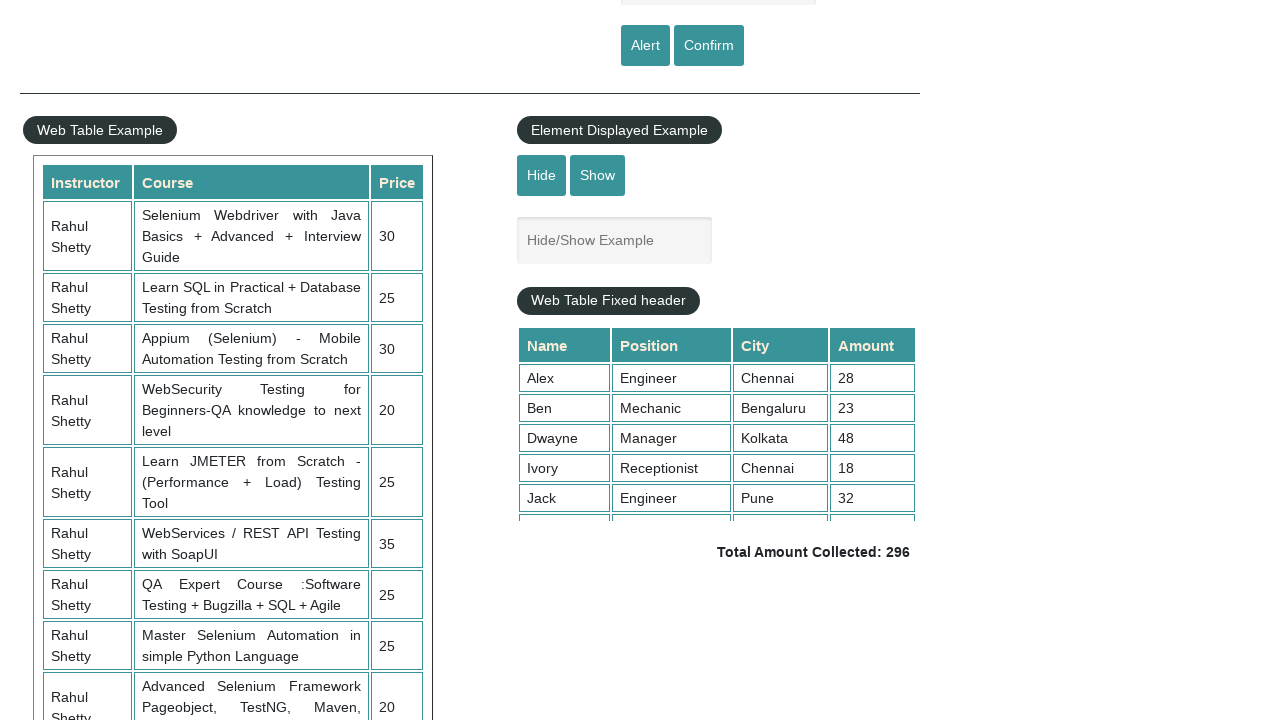

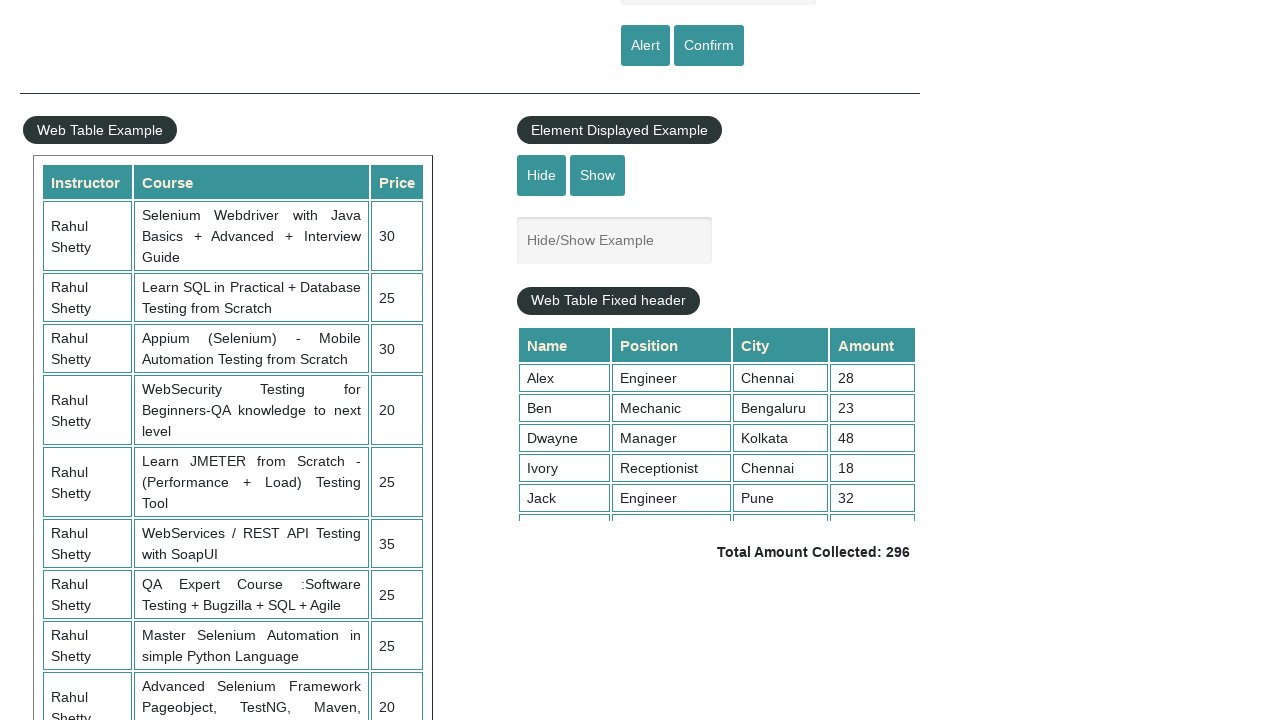